Clicks on the Tablets block on homepage, verifies navigation to Tablets section, then returns to homepage via breadcrumb.

Starting URL: http://intershop5.skillbox.ru/

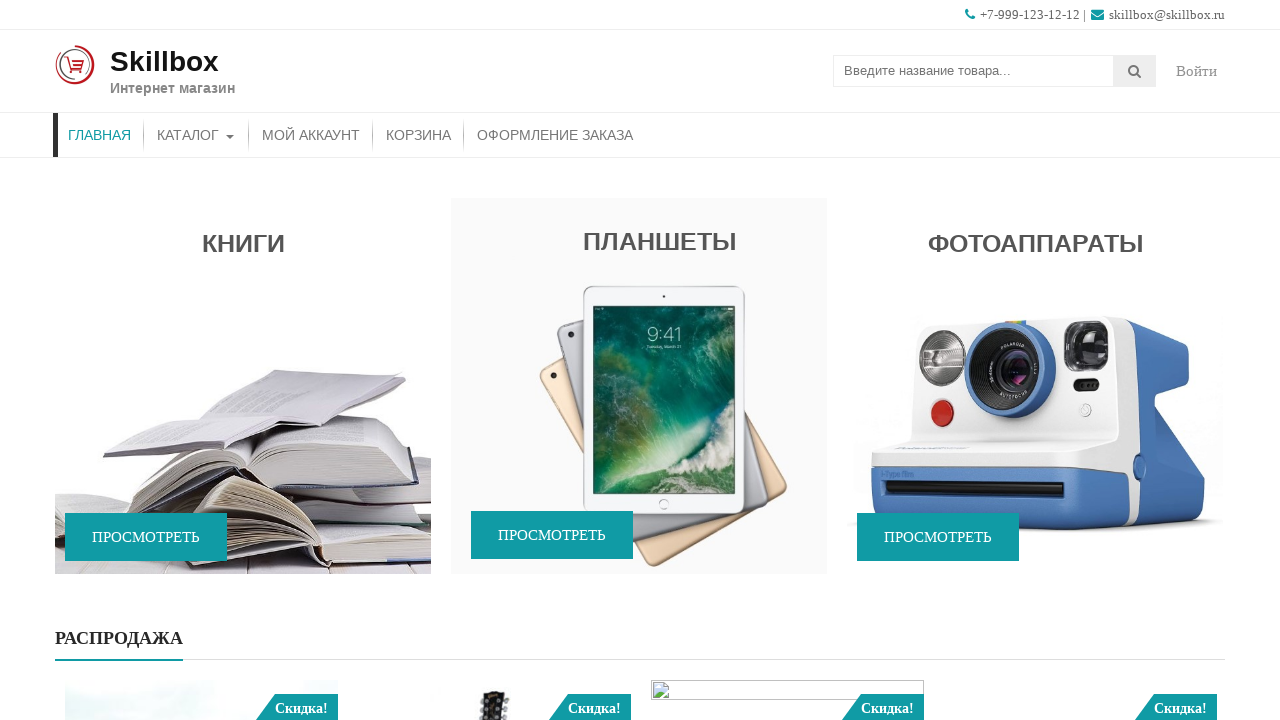

Waited for Tablets block to be clickable
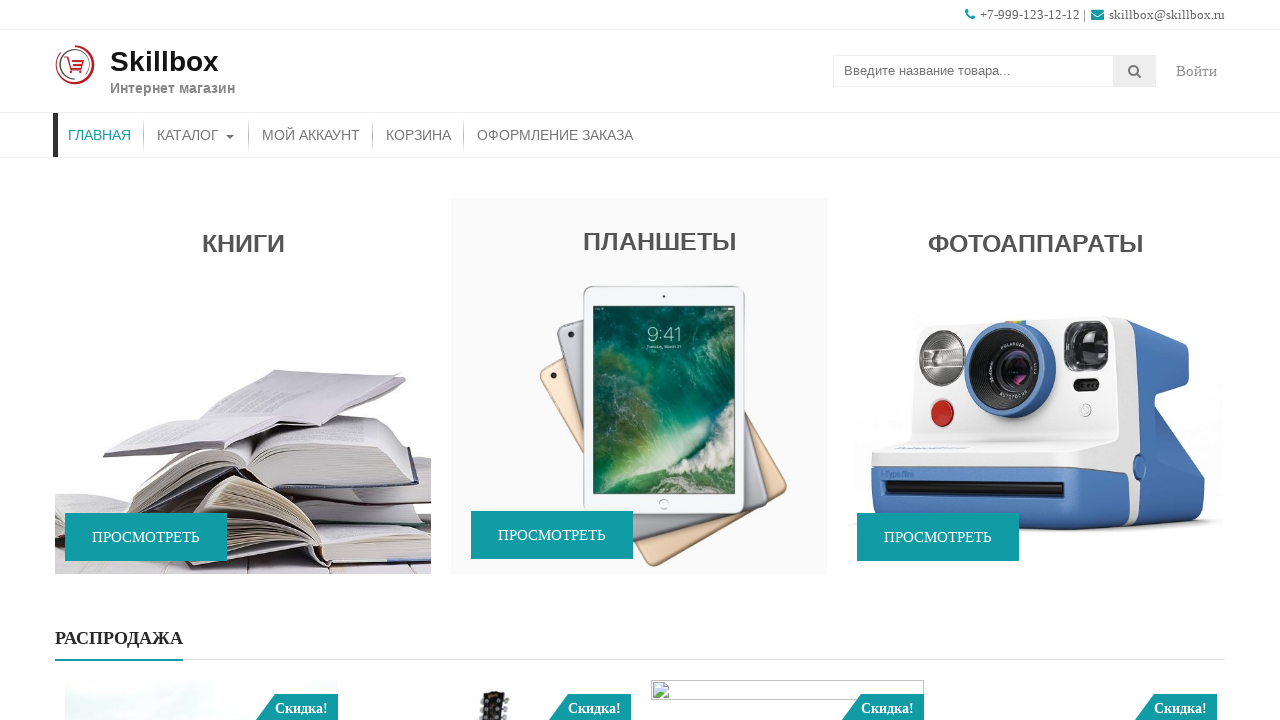

Clicked on Tablets block at (639, 424) on (//*[@class='caption wow fadeIn'])[2]
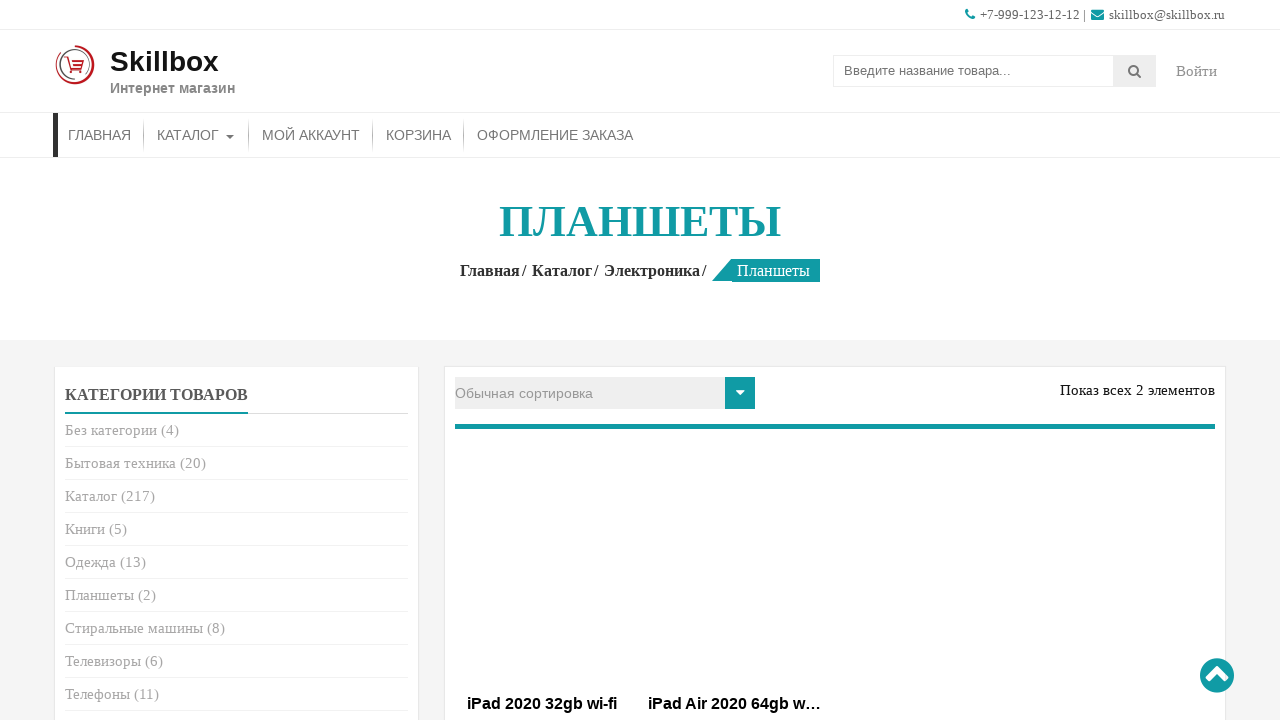

Verified Tablets section loaded with page title
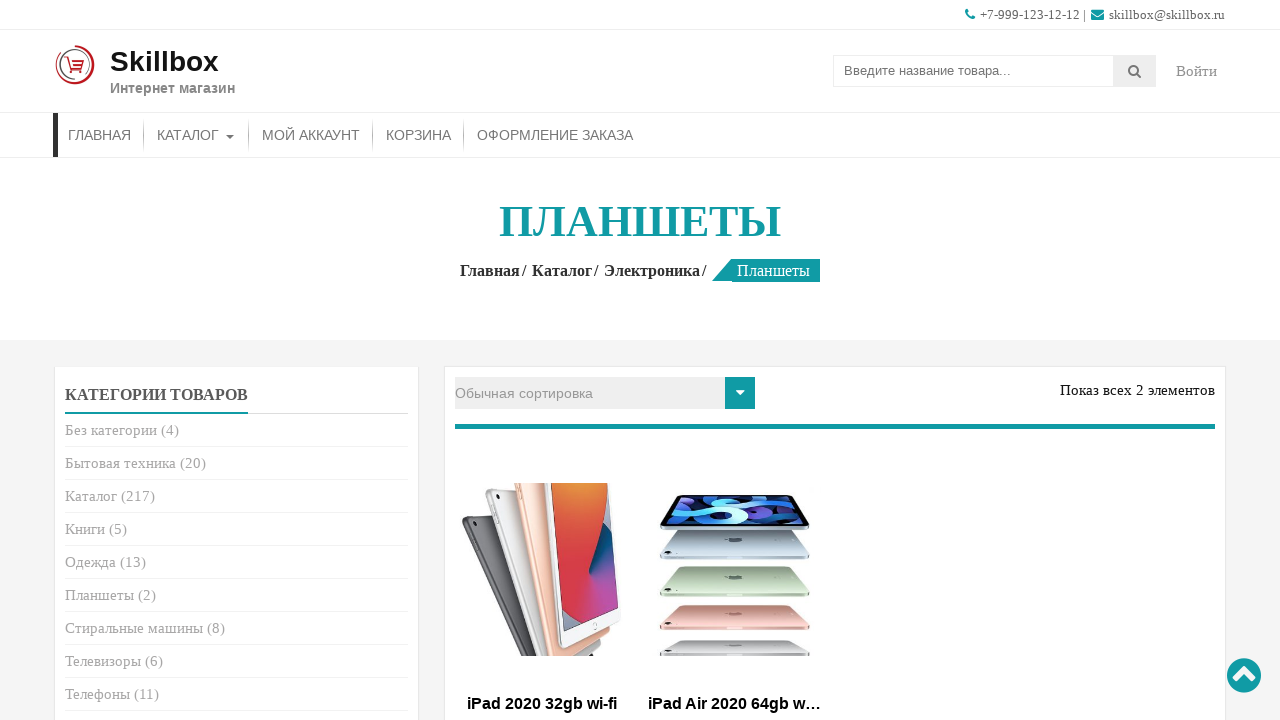

Clicked on Home breadcrumb link to return to homepage at (494, 270) on xpath=//div[@class='woocommerce-breadcrumb accesspress-breadcrumb']//a[1]
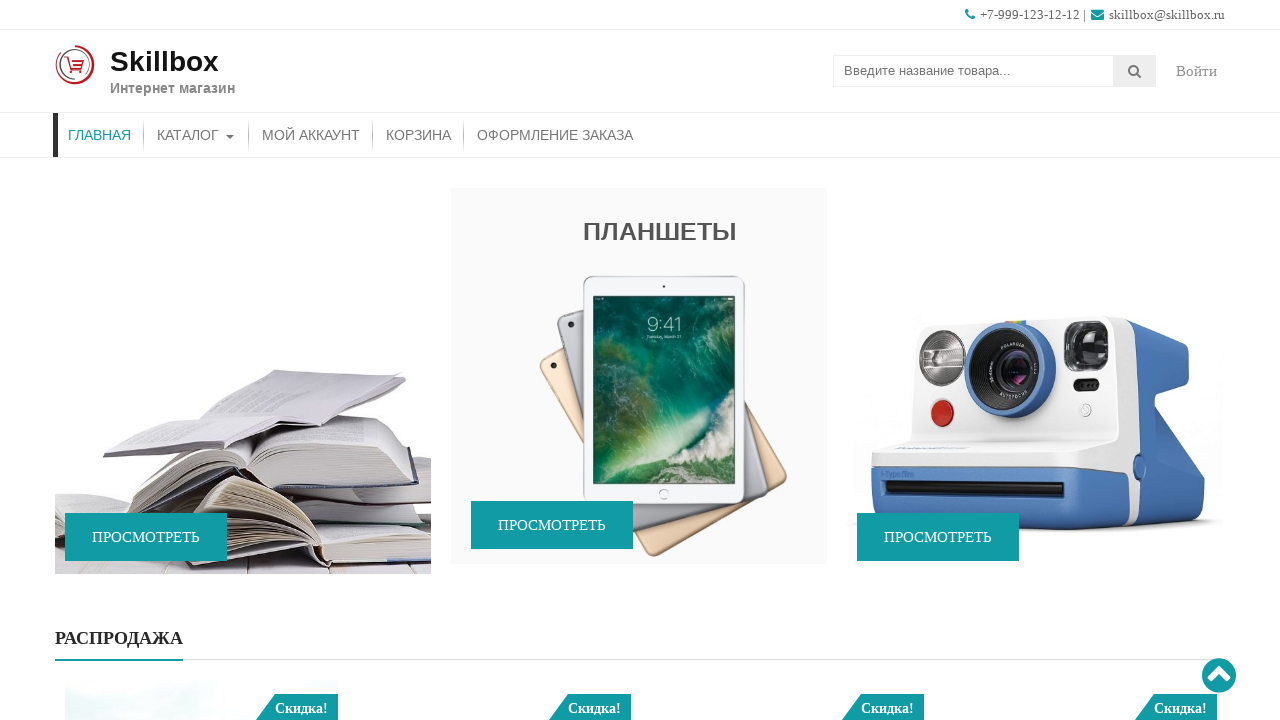

Verified homepage loaded successfully
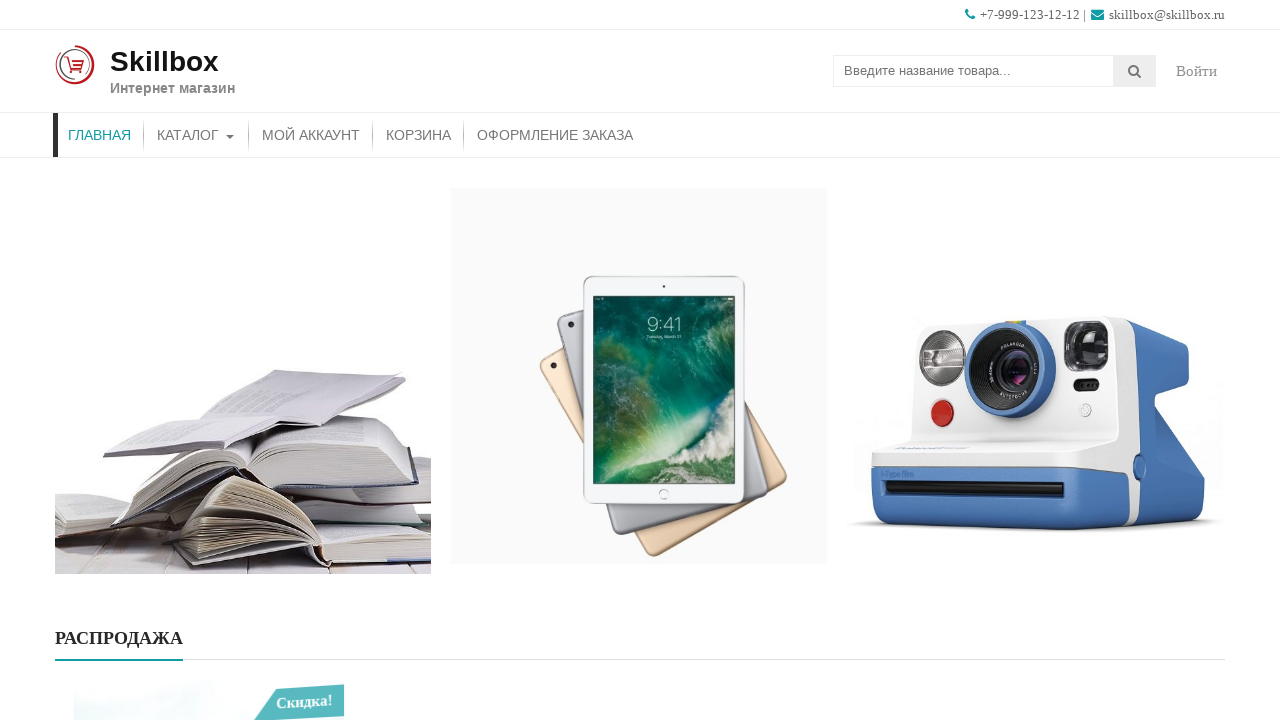

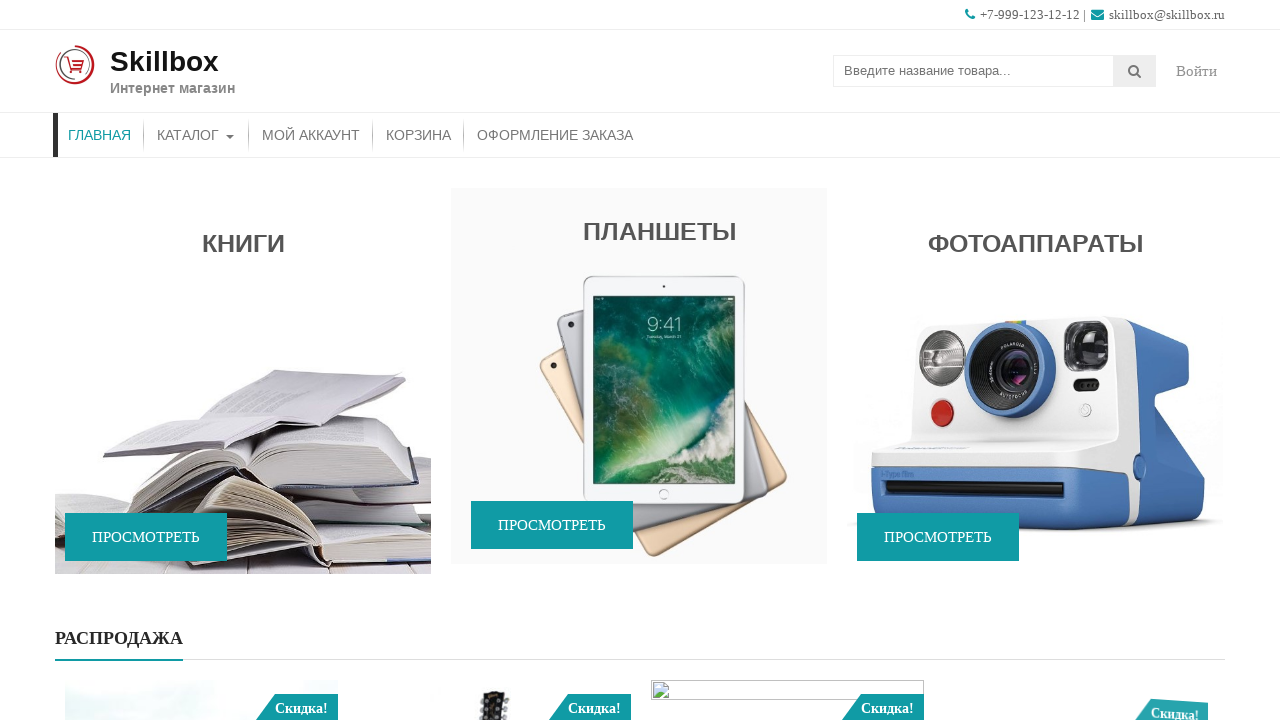